Tests right-click context menu functionality by performing a context click on an element, selecting the Quit option from the menu, and accepting the resulting alert

Starting URL: http://swisnl.github.io/jQuery-contextMenu/demo.html

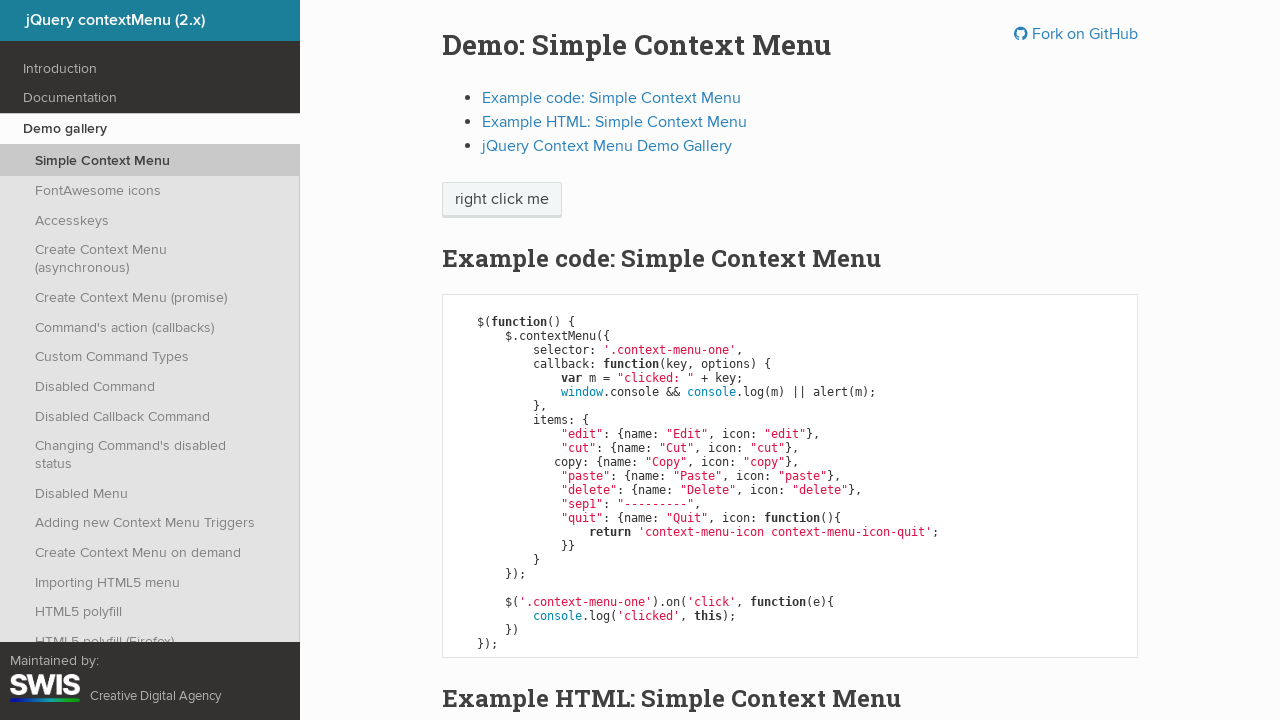

Located the 'right click me' element
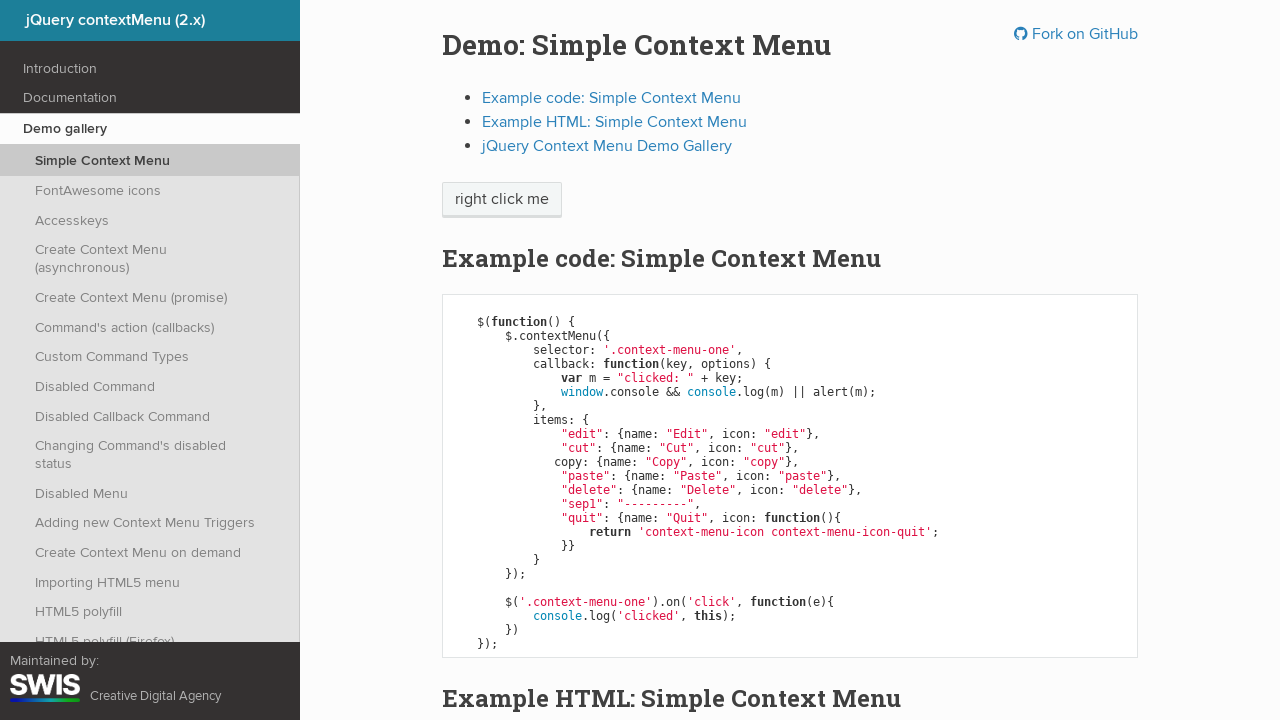

Performed right-click context click on the element at (502, 200) on xpath=//span[text()='right click me']
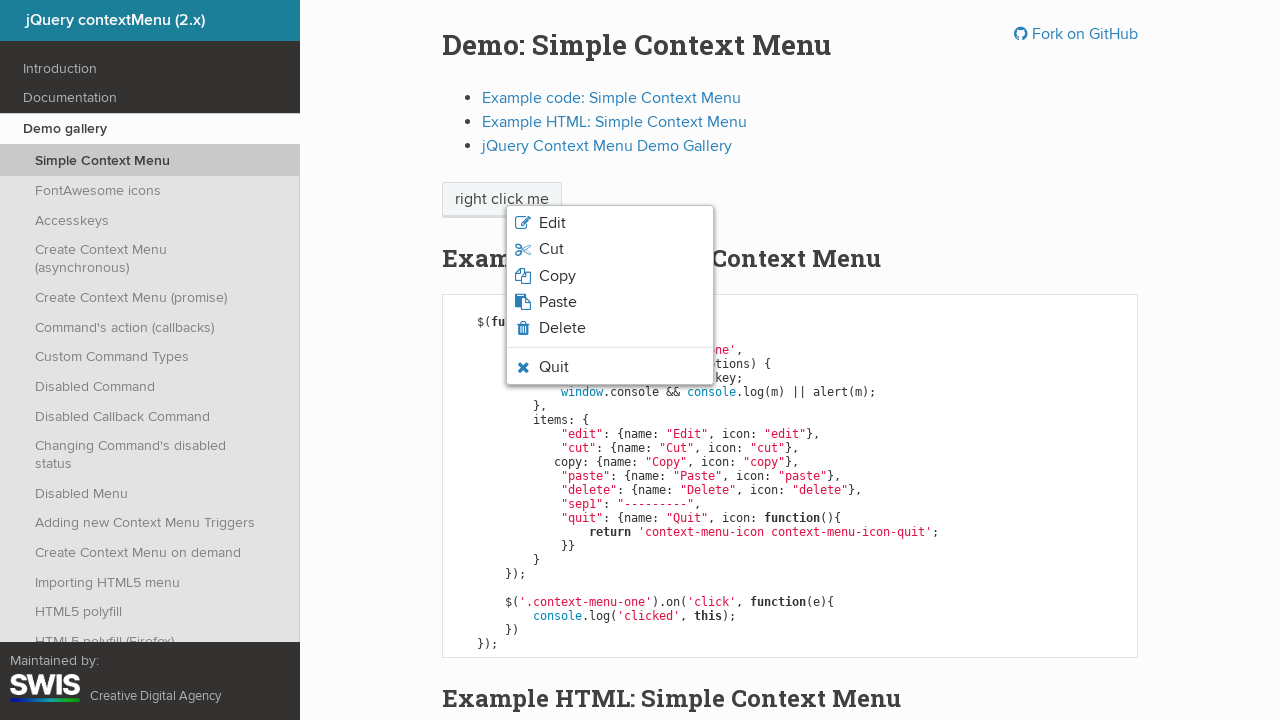

Clicked the 'Quit' option from the context menu at (554, 367) on xpath=//span[text()='Quit']
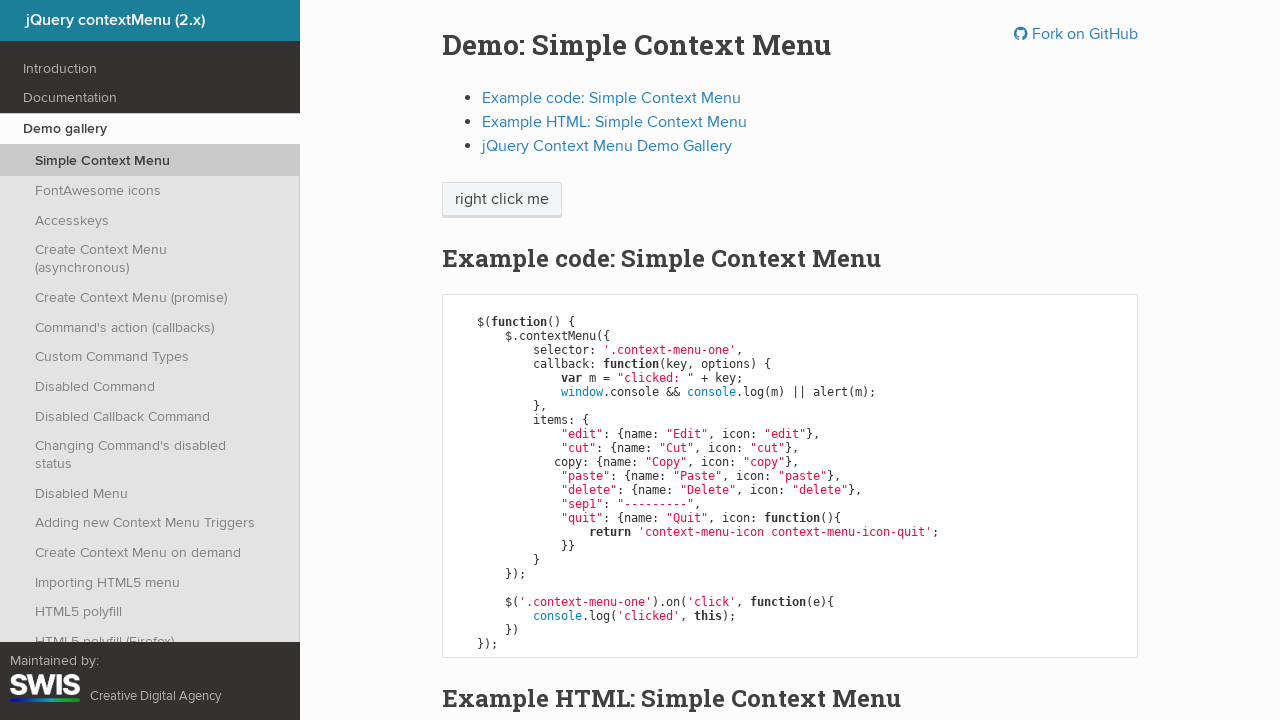

Set up dialog handler to accept alert
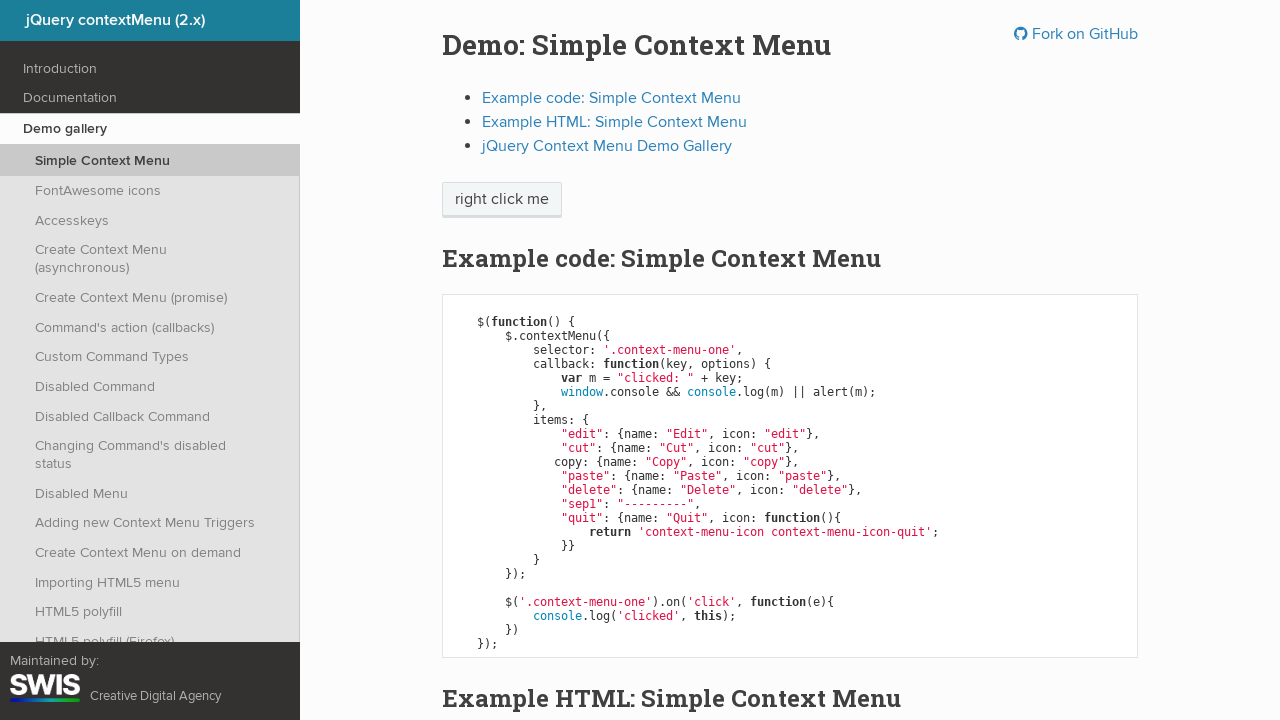

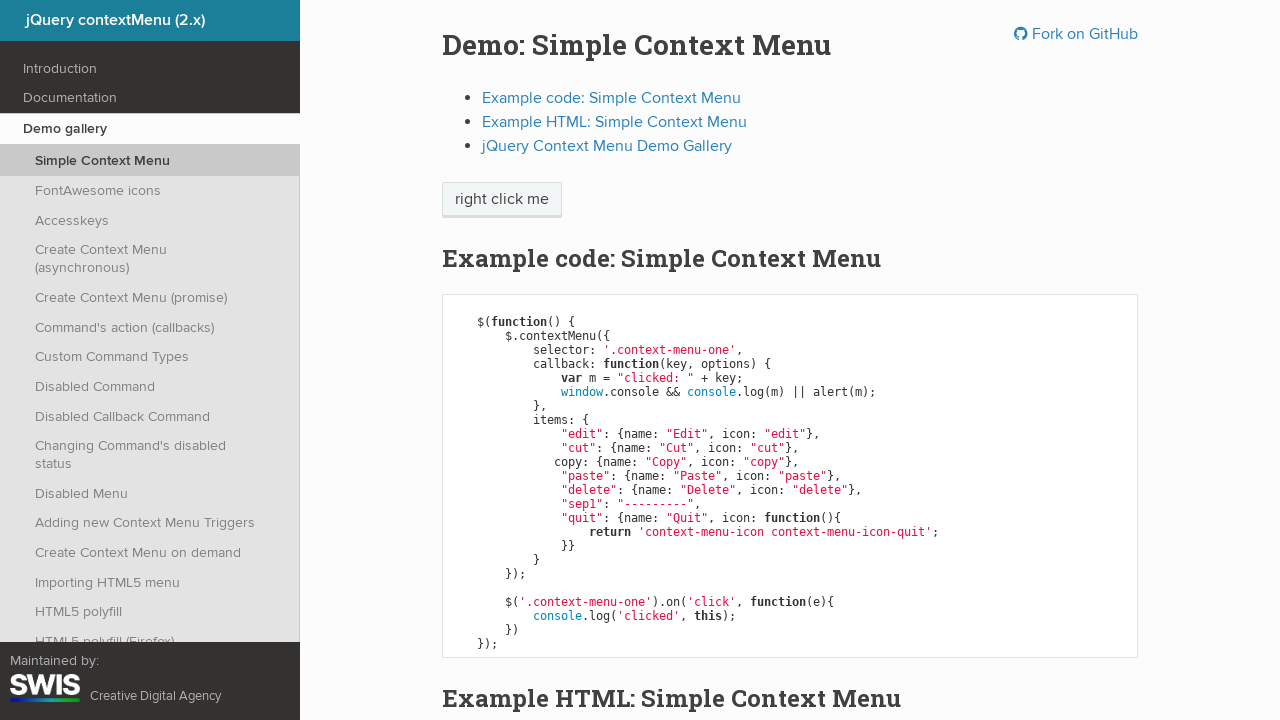